Tests checkbox functionality on a practice automation page by iterating through checkboxes and selecting a specific one (checkBoxOption3), then verifying it is selected

Starting URL: https://www.rahulshettyacademy.com/AutomationPractice/

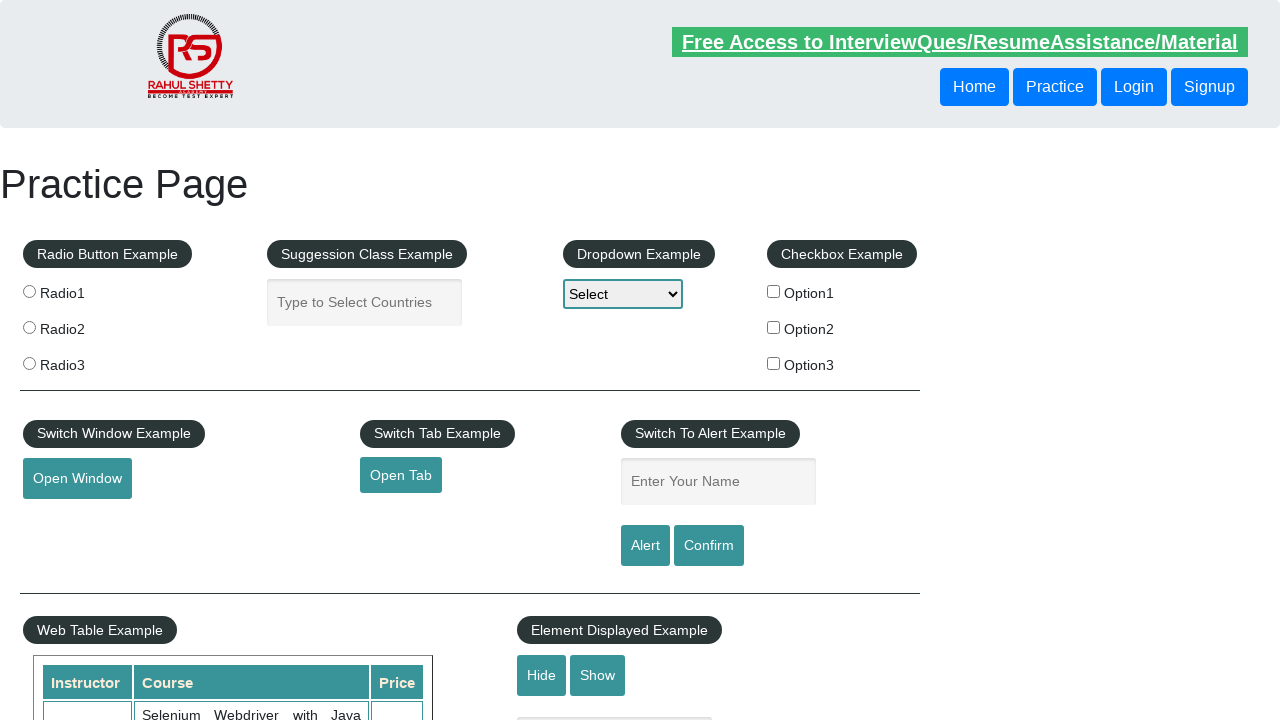

Waited for checkboxes to load on the page
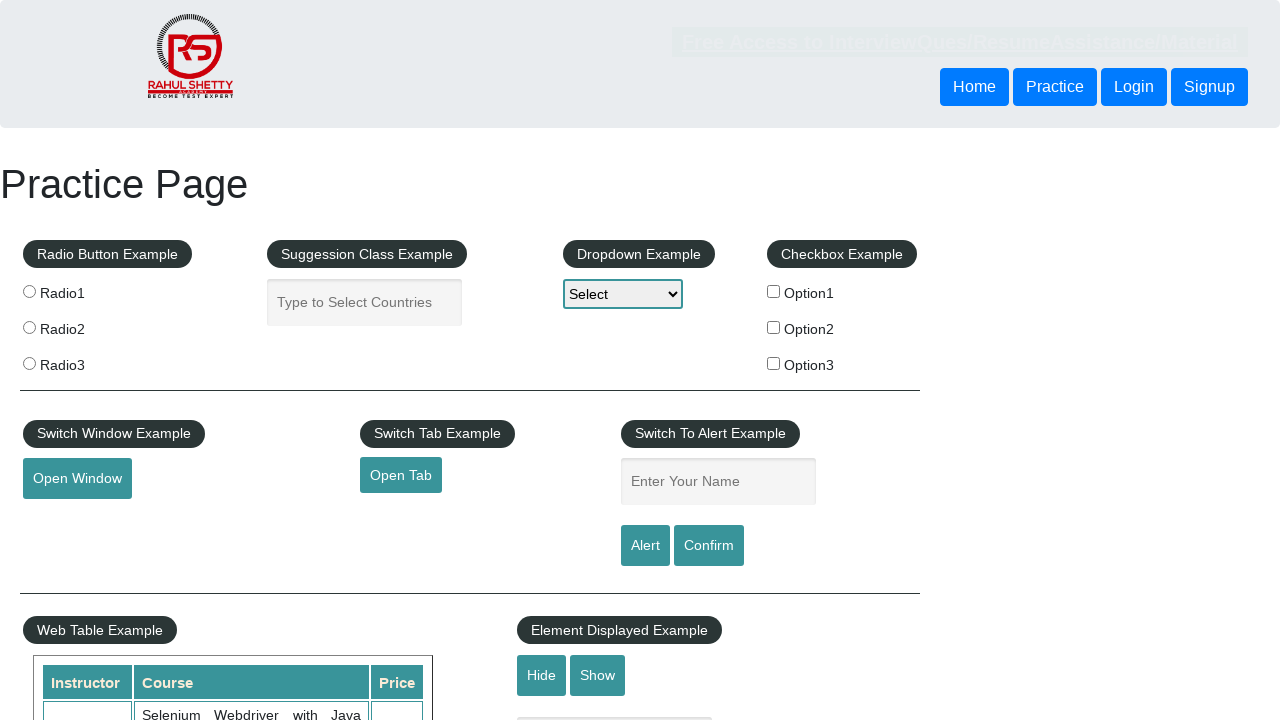

Located all checkboxes in the form
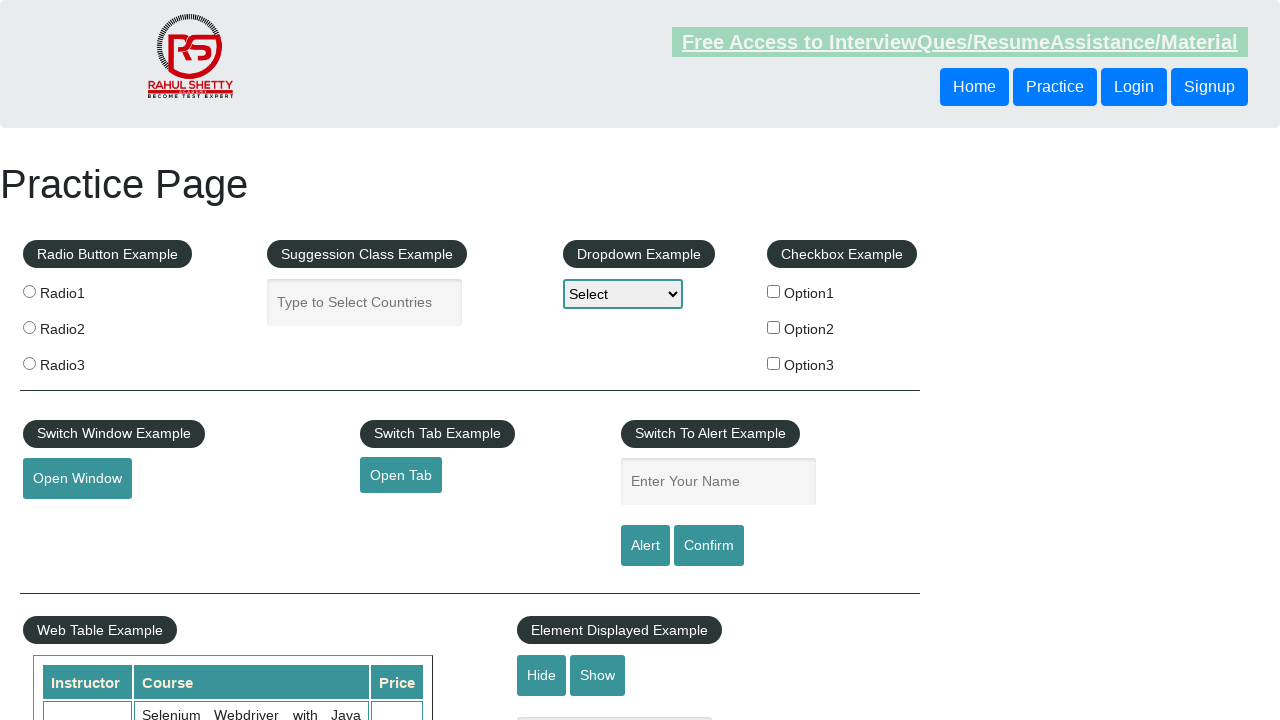

Found 3 checkboxes total
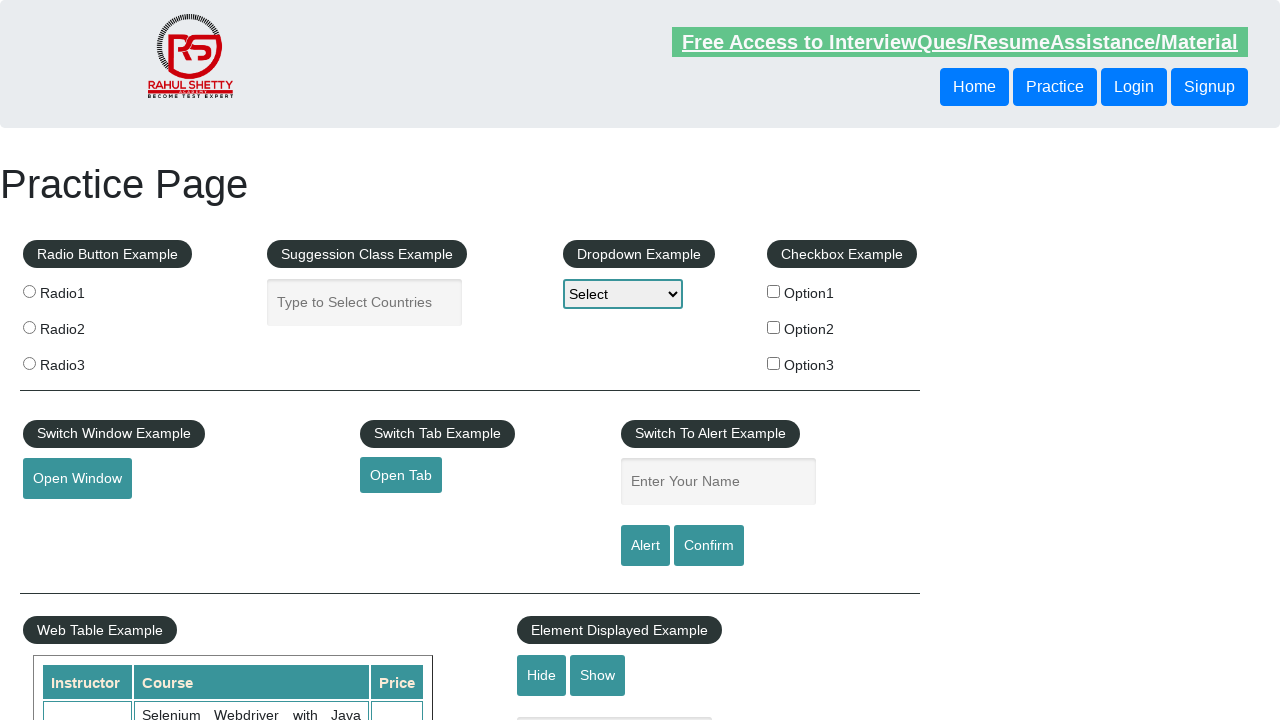

Inspecting checkbox 1 of 3
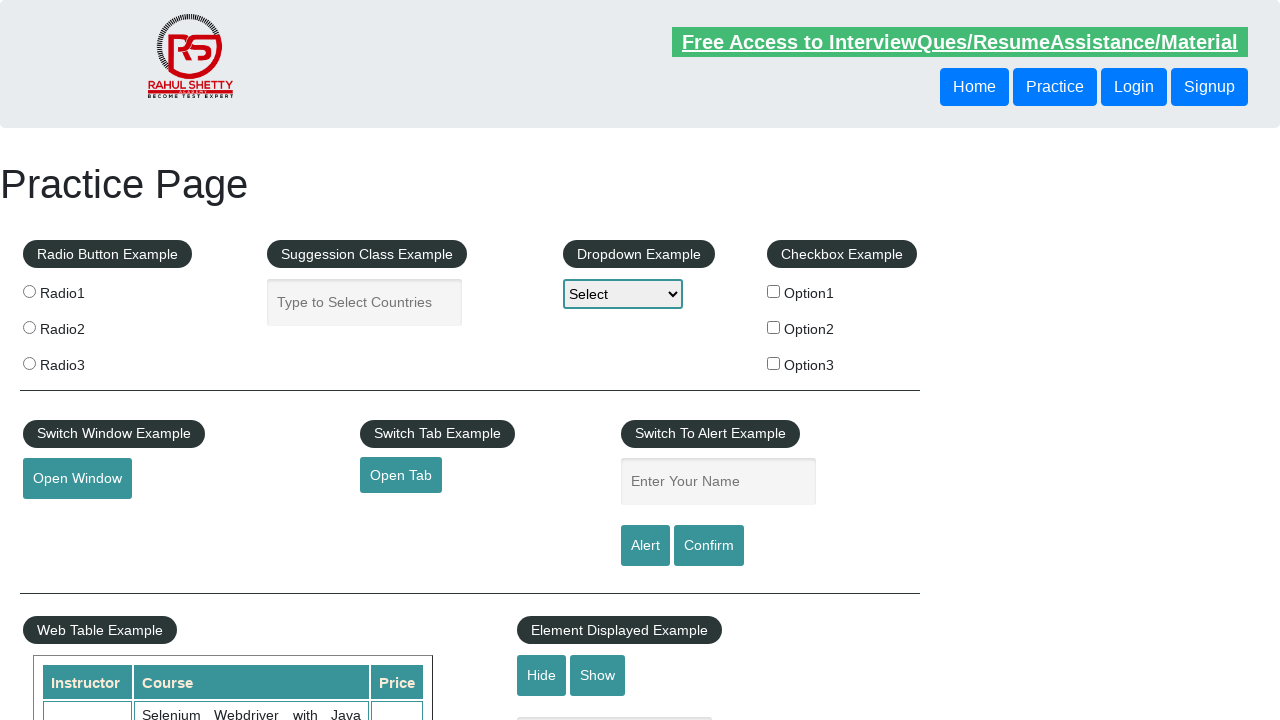

Inspecting checkbox 2 of 3
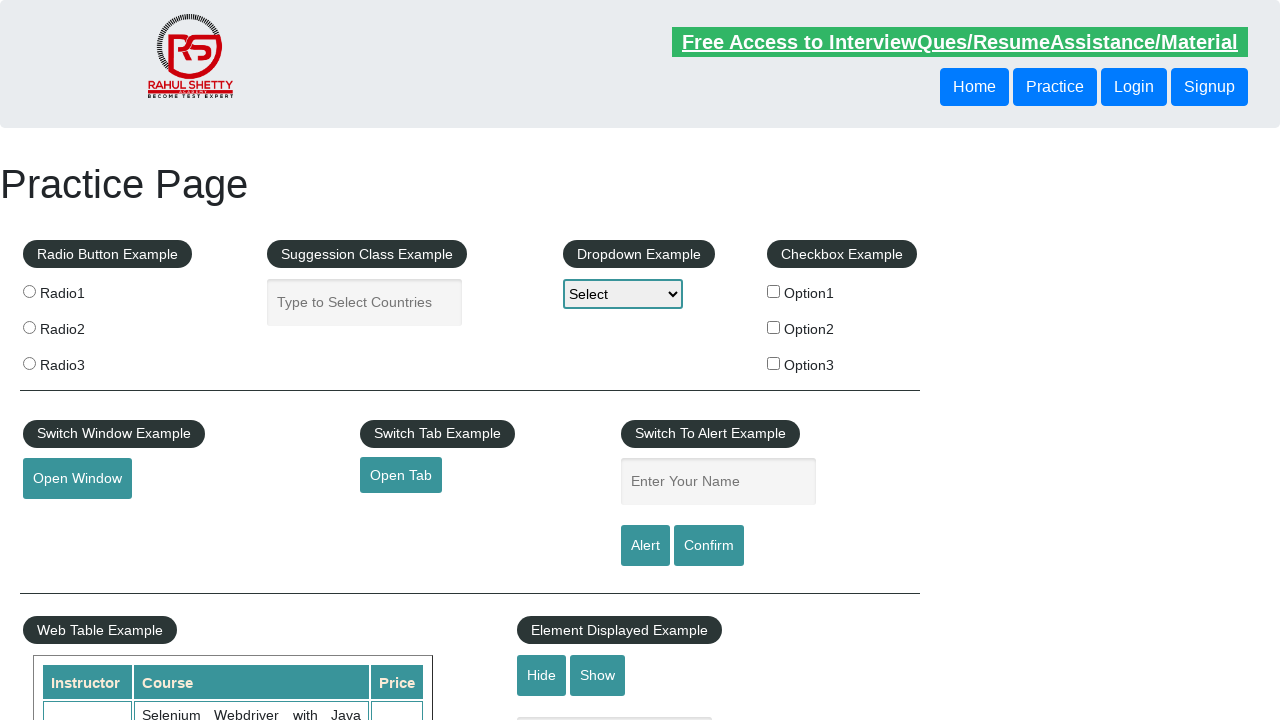

Inspecting checkbox 3 of 3
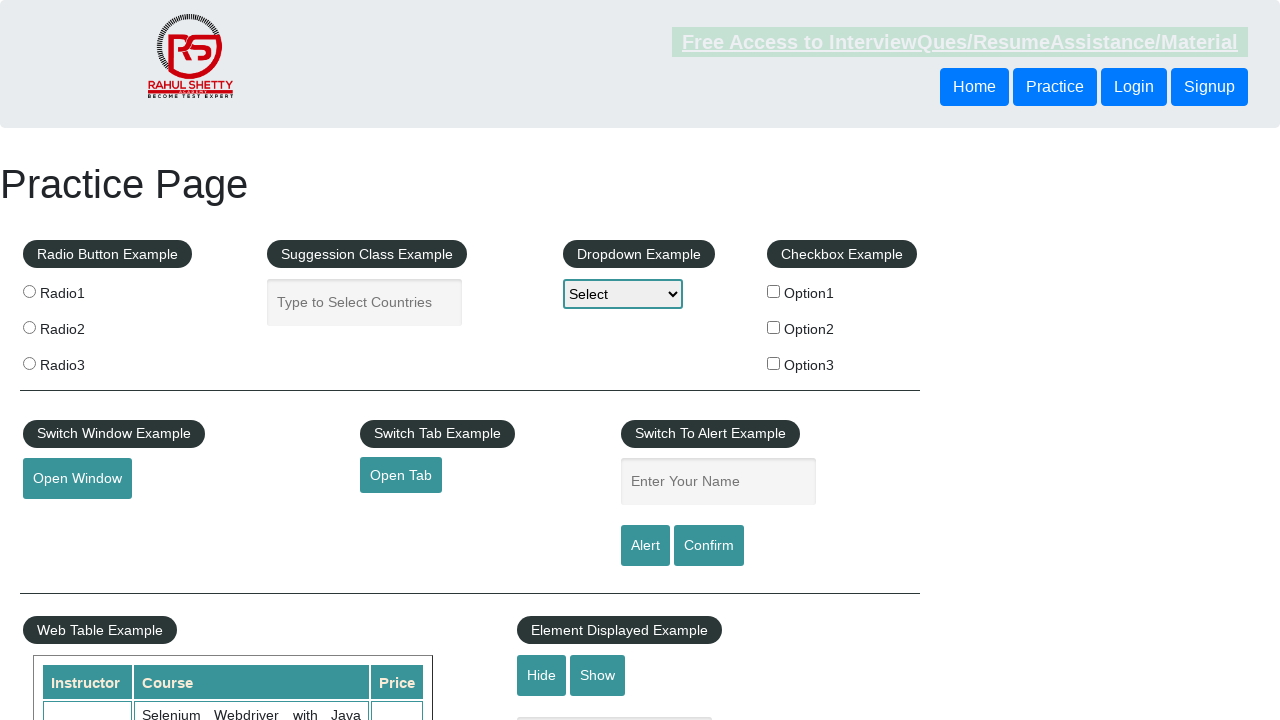

Clicked on checkBoxOption3 at (774, 363) on xpath=//div[@class='right-align']/fieldset/label/input >> nth=2
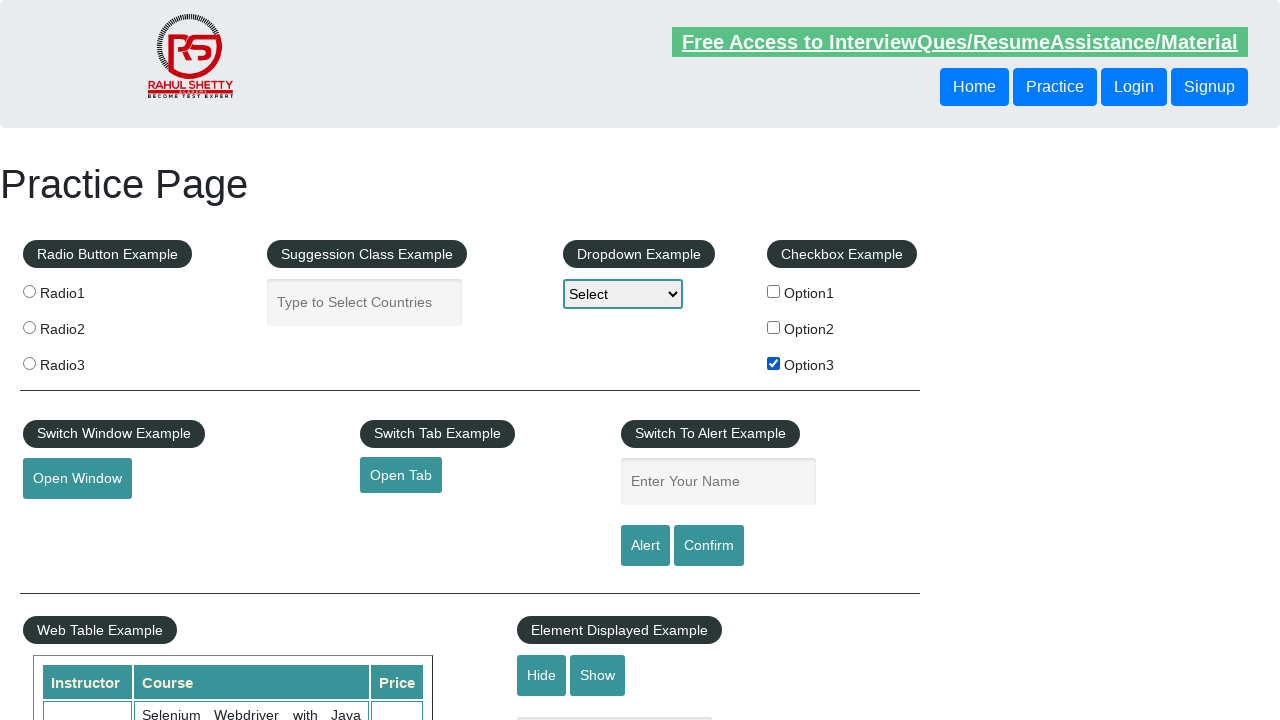

Verified that checkBoxOption3 is now selected
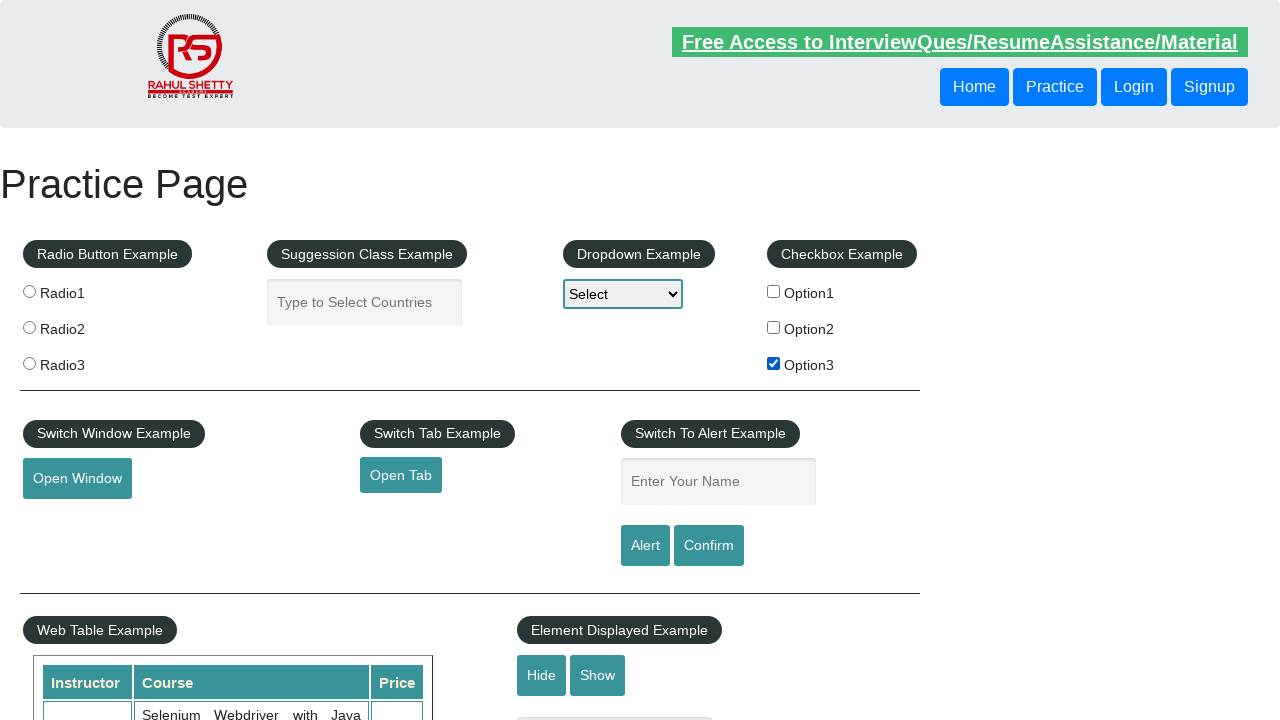

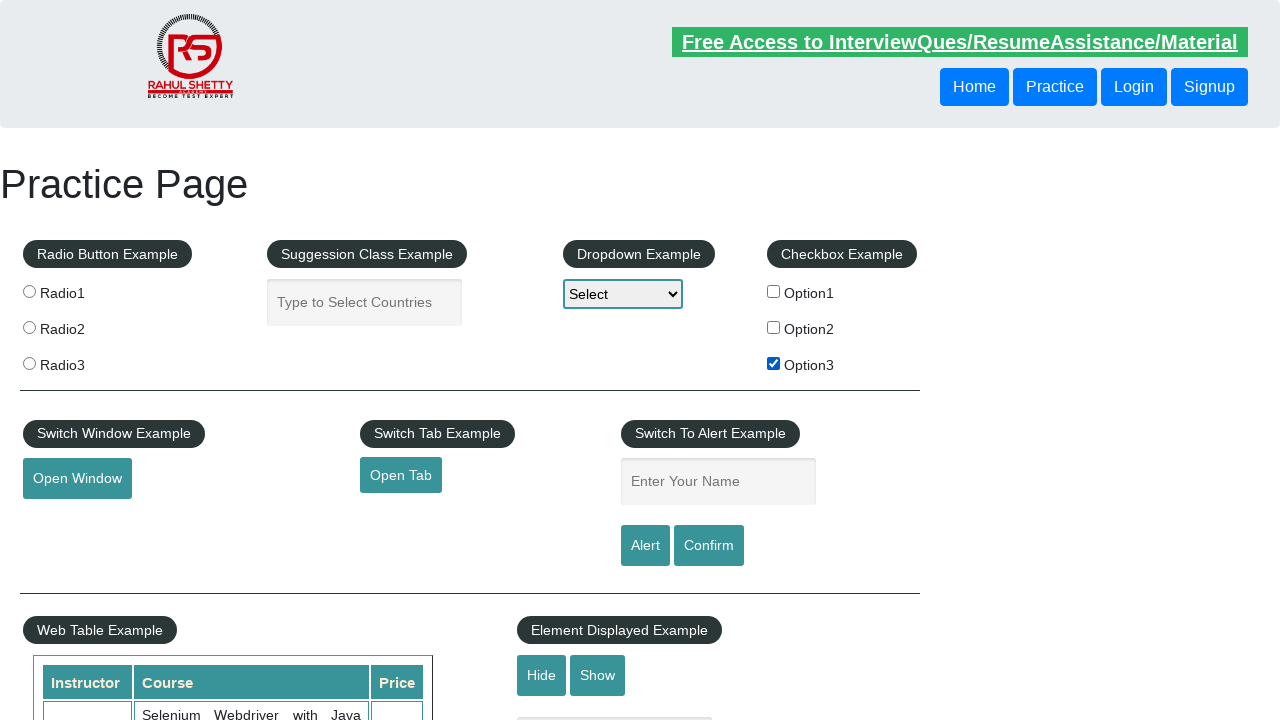